Tests drag and drop functionality by dragging an element and dropping it onto a target element within an iframe on the jQuery UI demo page.

Starting URL: https://jqueryui.com/droppable/

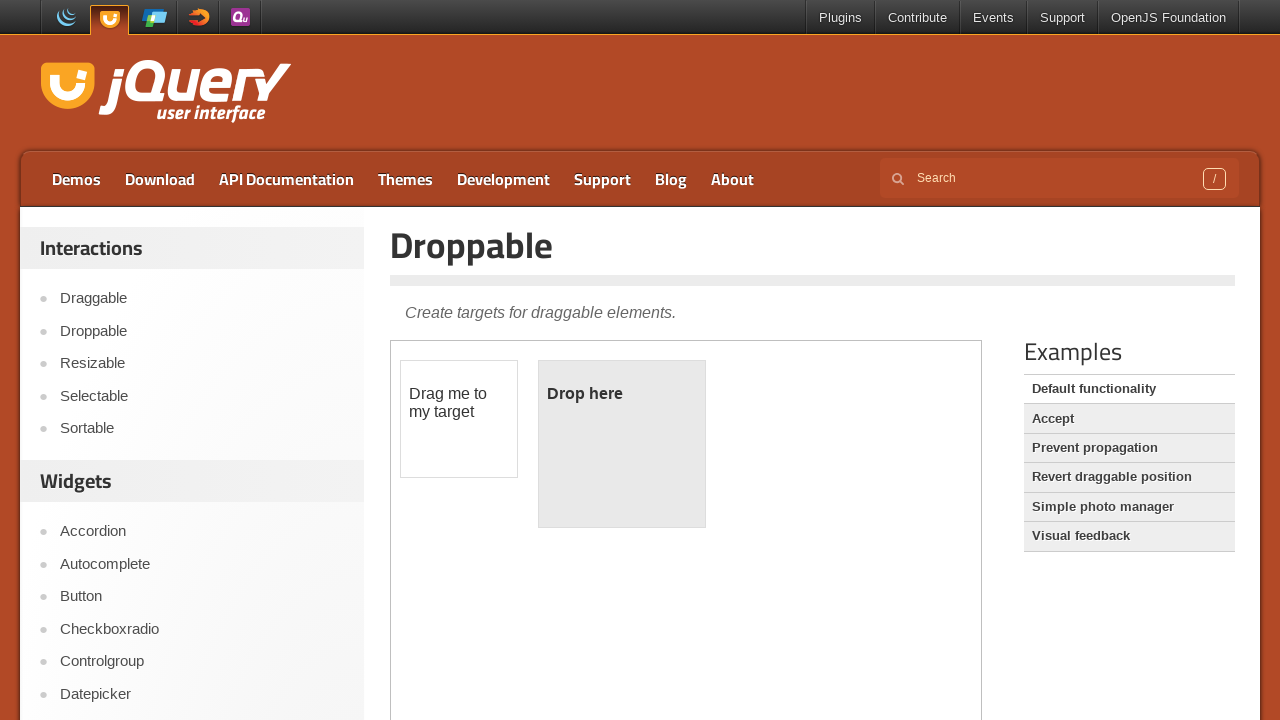

Located the demo iframe containing drag and drop elements
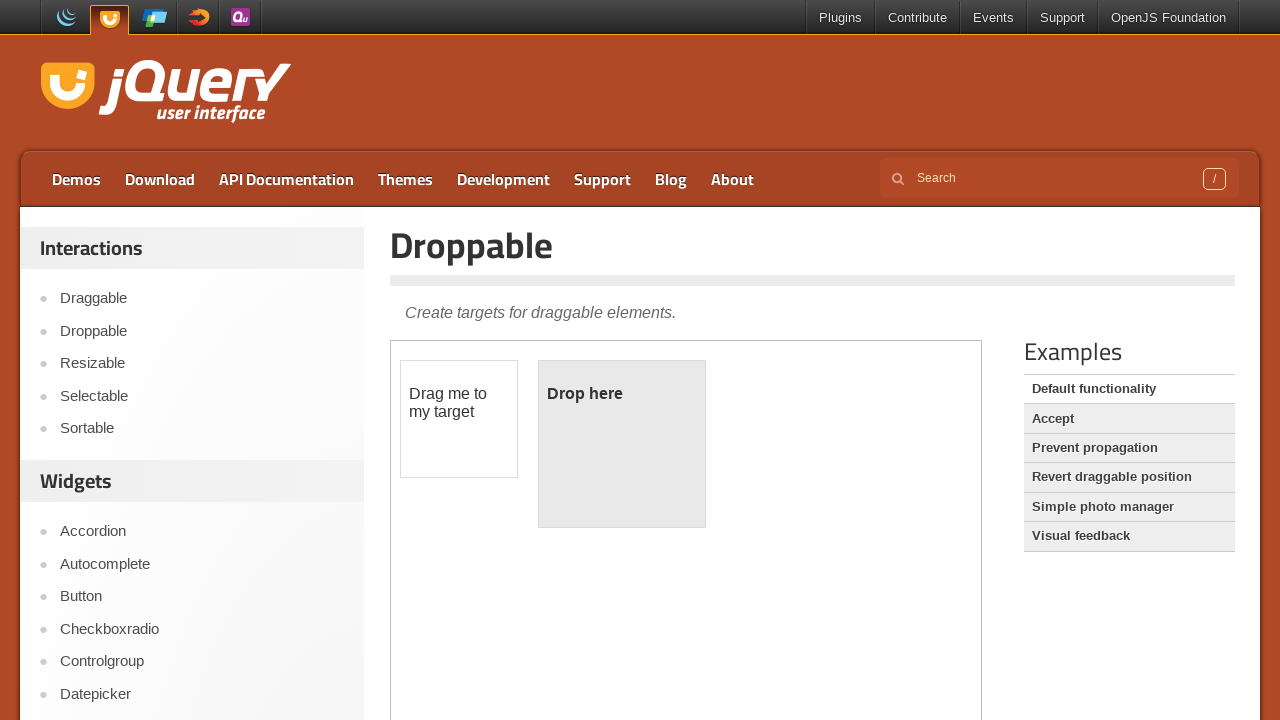

Located the draggable source element
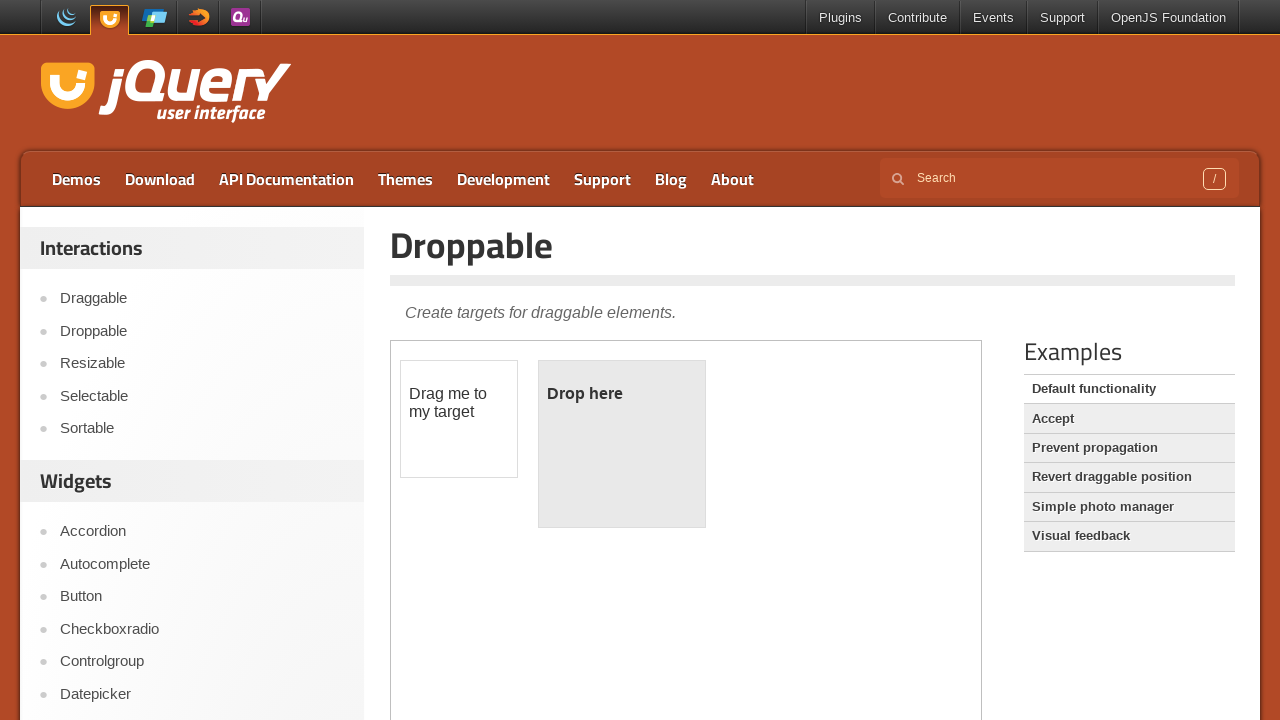

Located the droppable target element
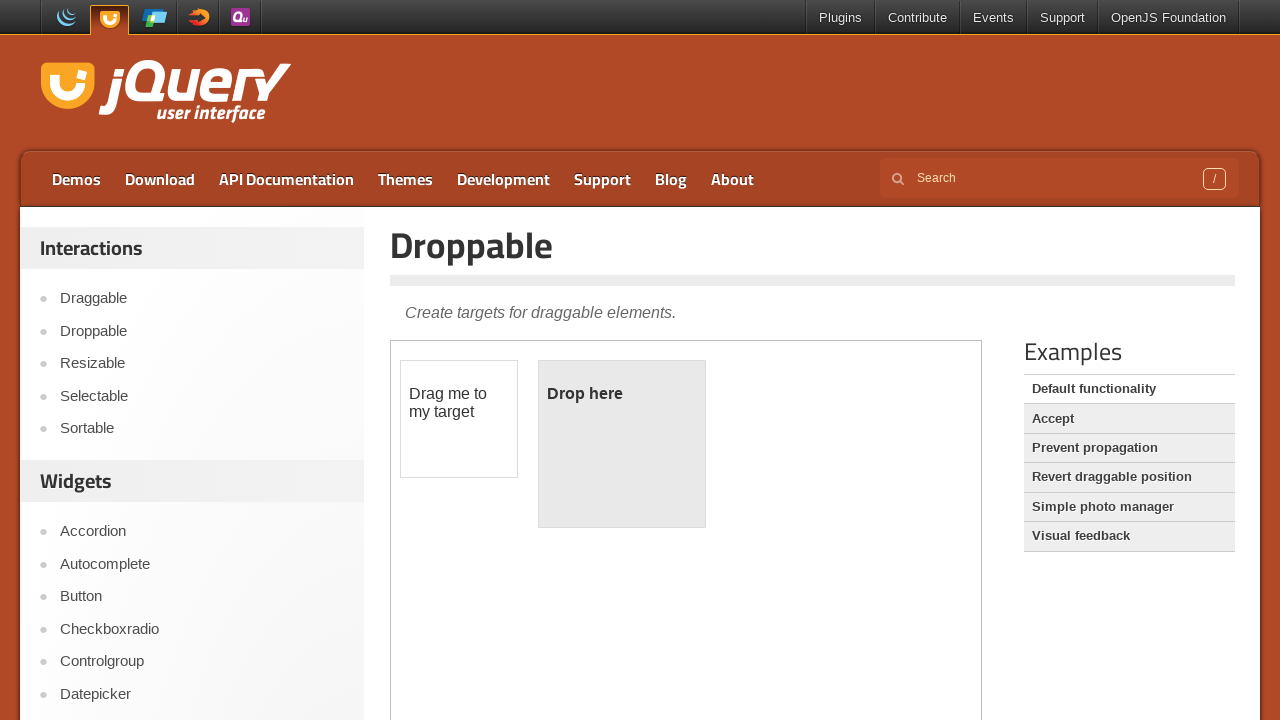

Dragged source element and dropped it onto the target element at (622, 444)
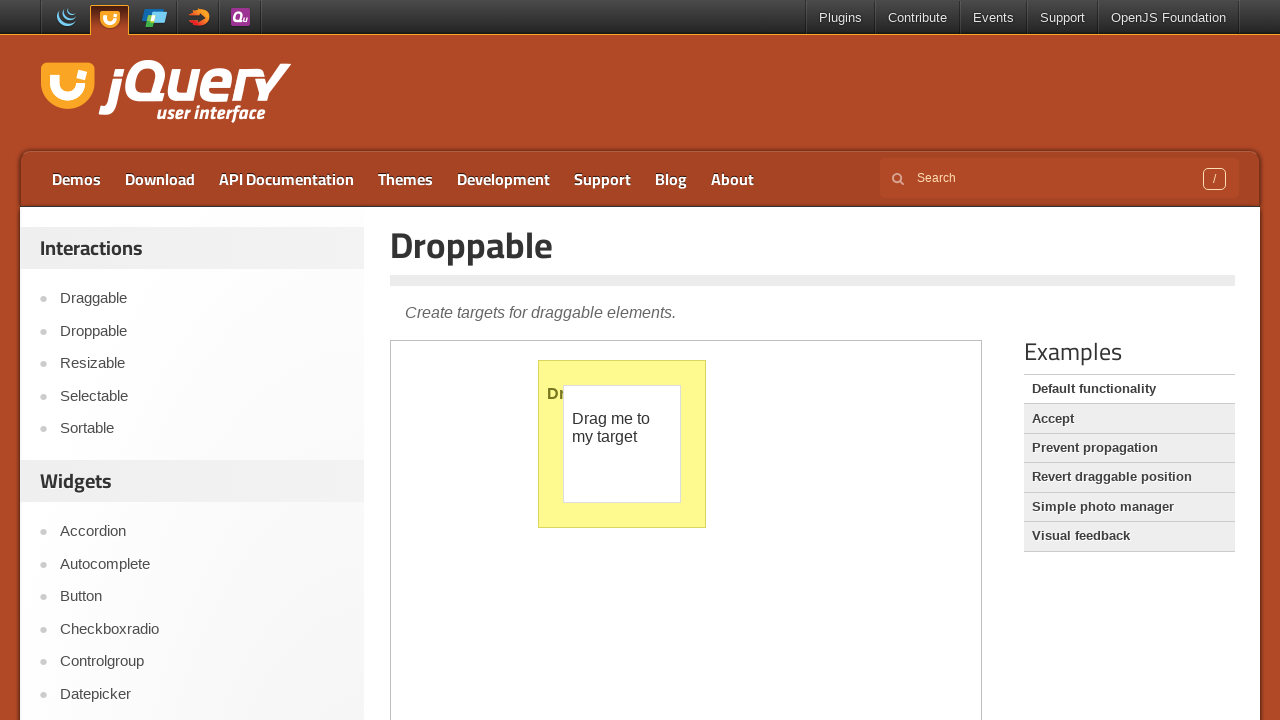

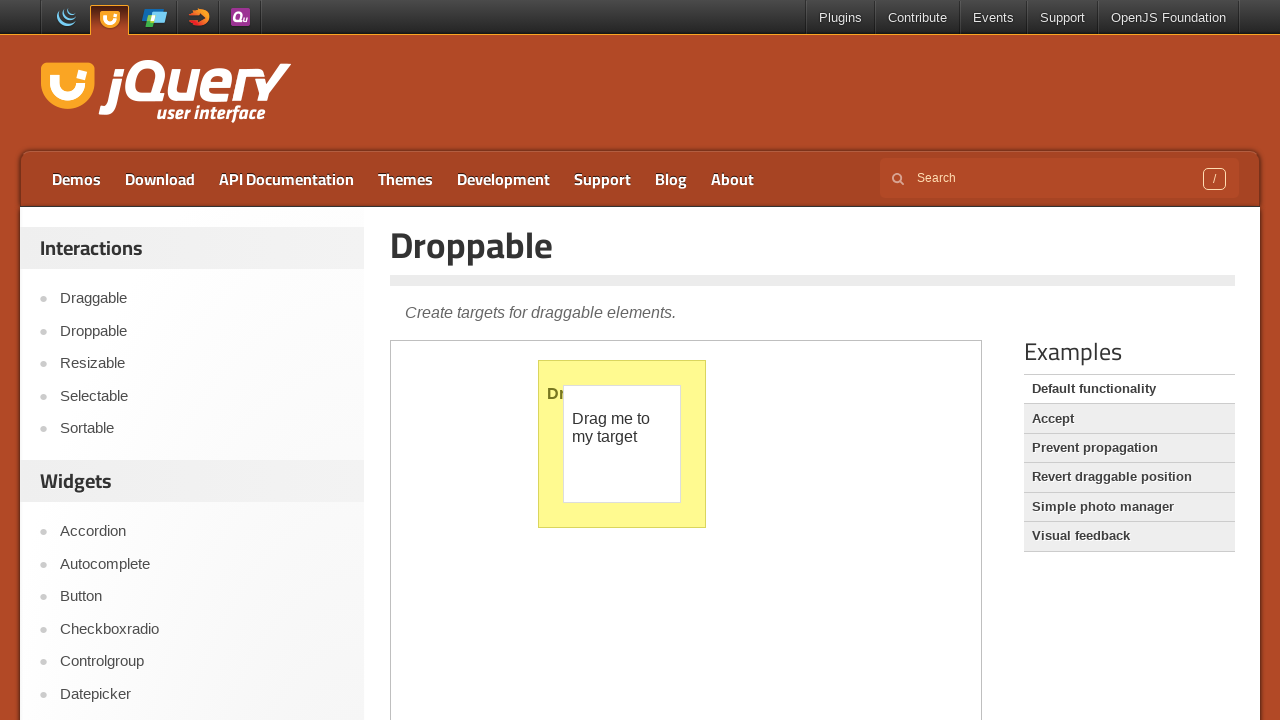